Tests static dropdown functionality by selecting an option from a dropdown menu using the select by value method on a practice automation website.

Starting URL: https://rahulshettyacademy.com/AutomationPractice/

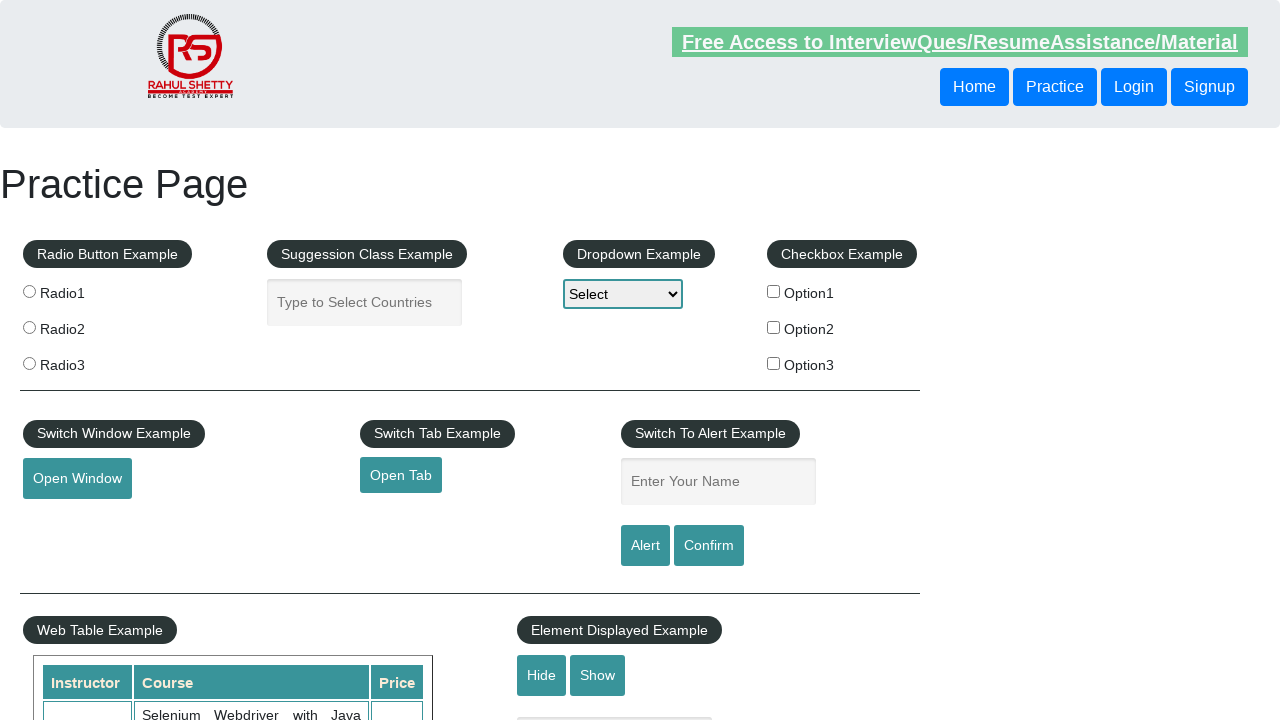

Navigated to Rahul Shetty Academy automation practice website
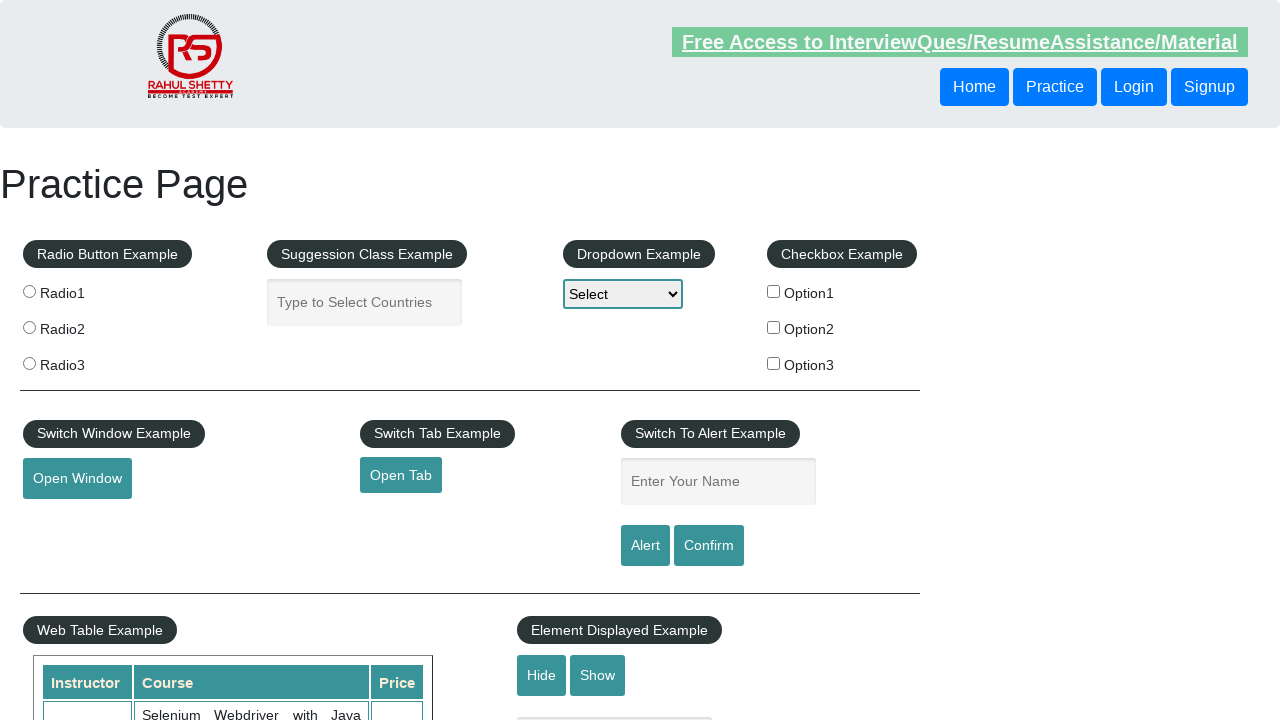

Selected 'option2' from static dropdown menu on #dropdown-class-example
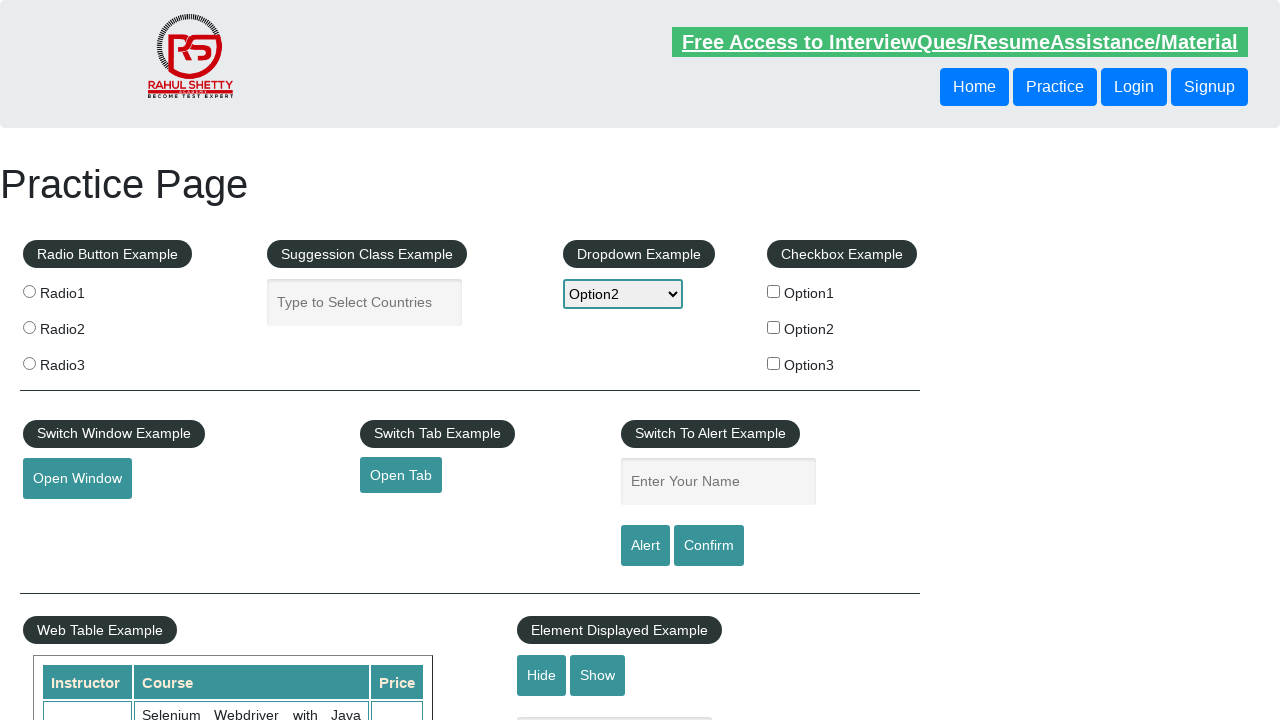

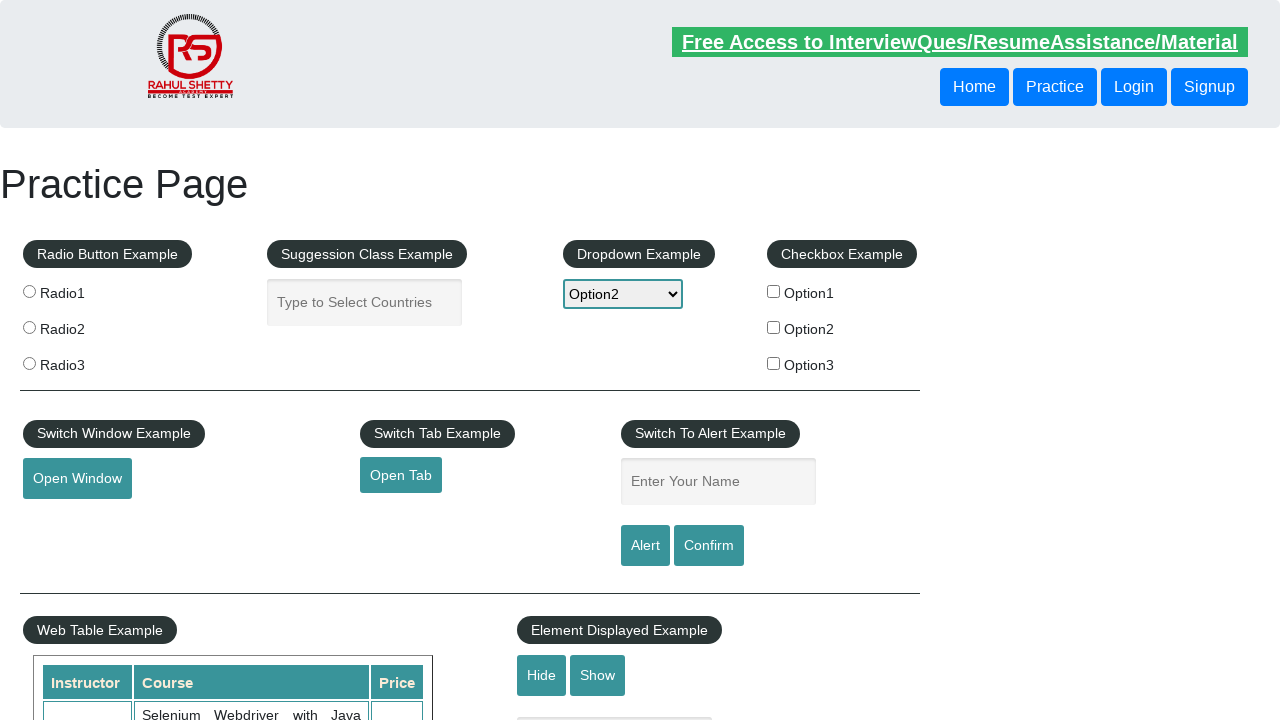